Tests a simple form by filling in first name, last name, city, and country fields using different selector strategies, then submitting the form.

Starting URL: http://suninjuly.github.io/simple_form_find_task.html

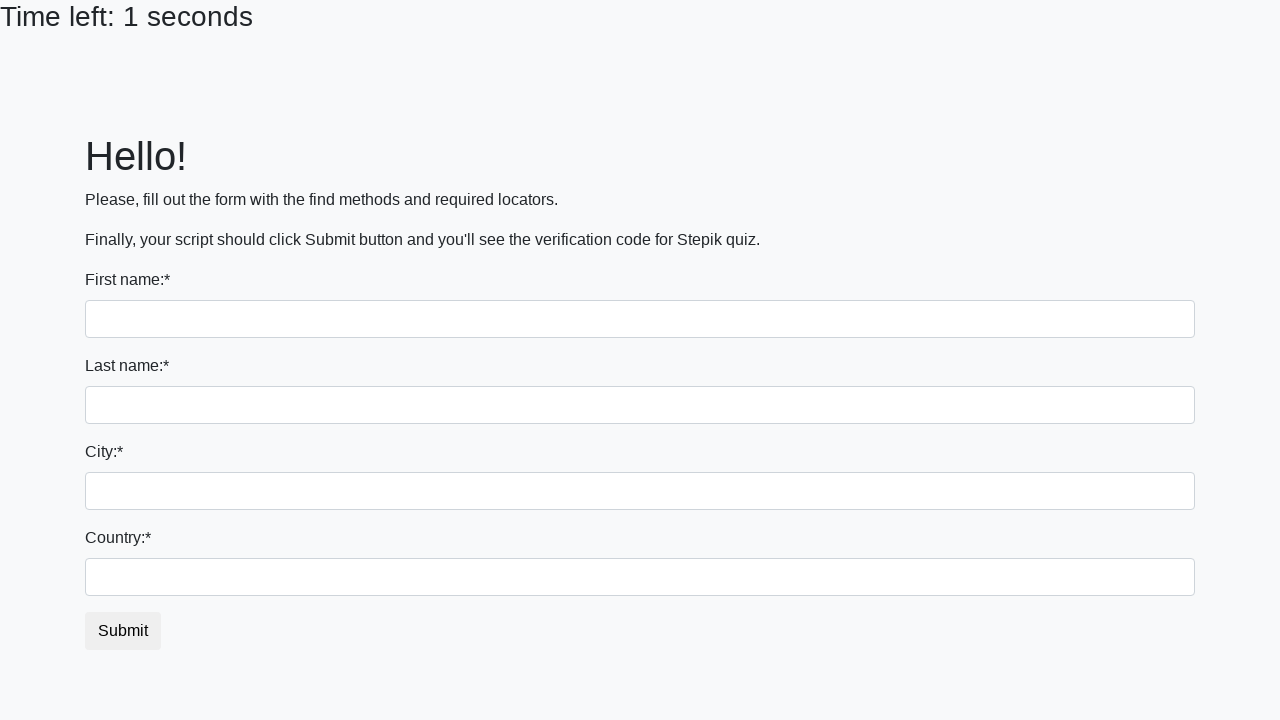

Filled first name field with 'Ivan' using input tag selector on input
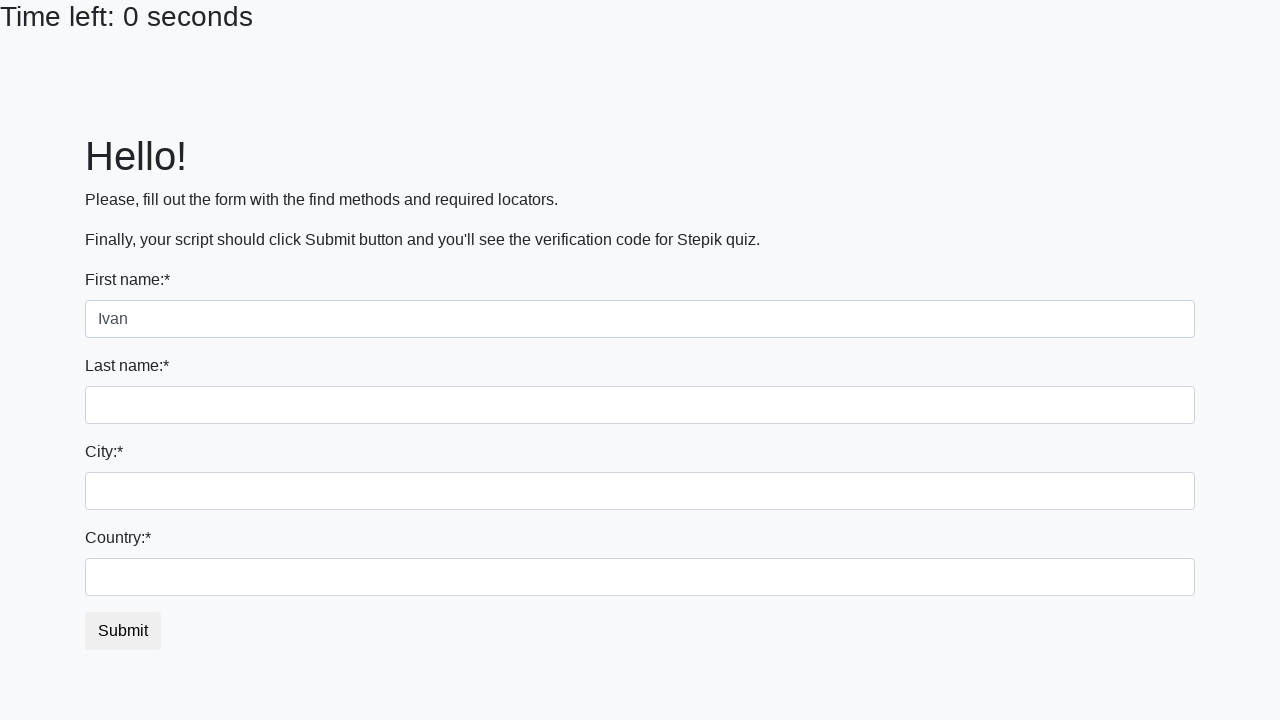

Filled last name field with 'Petrov' using name attribute selector on input[name='last_name']
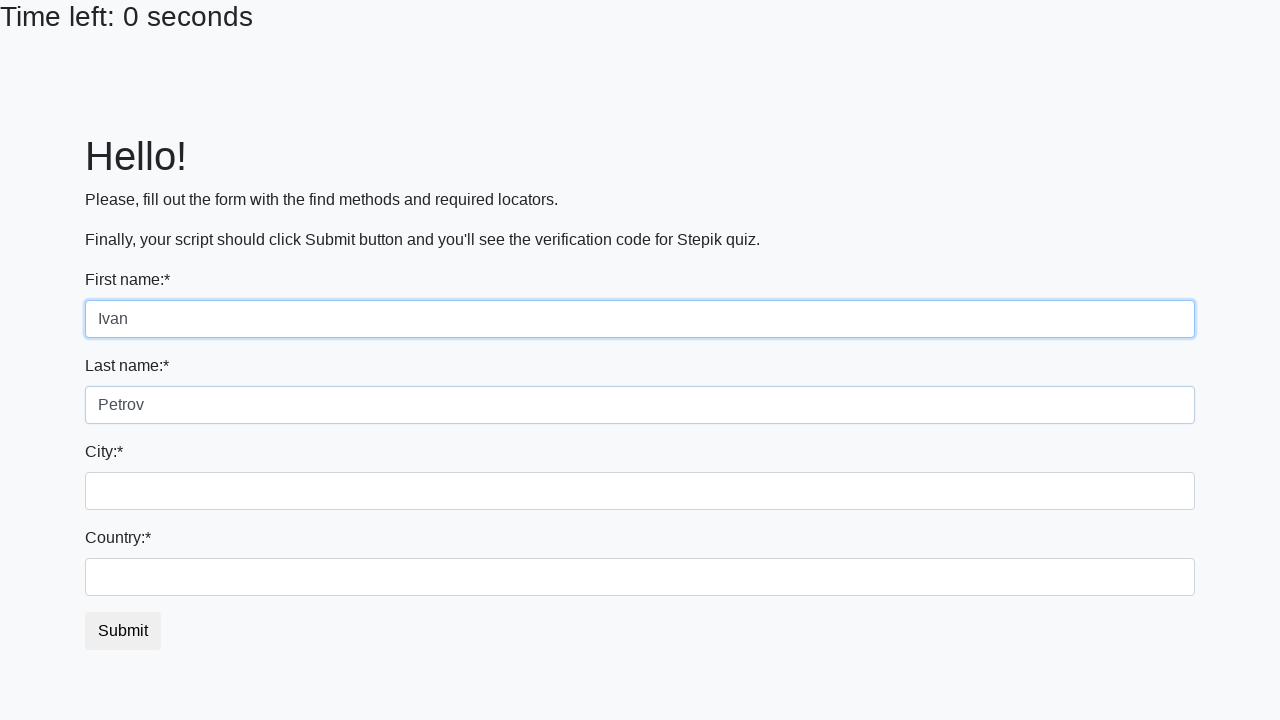

Filled city field with 'Smolensk' using class selector on .city
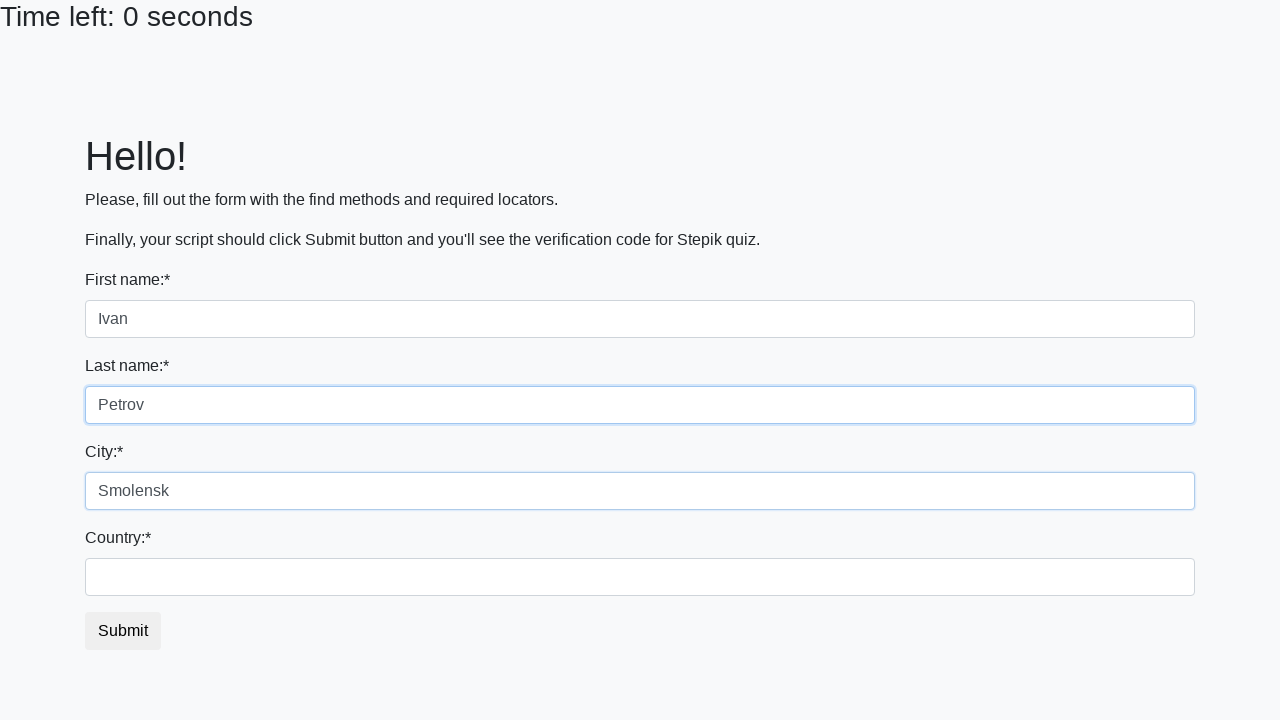

Filled country field with 'Russia' using id selector on #country
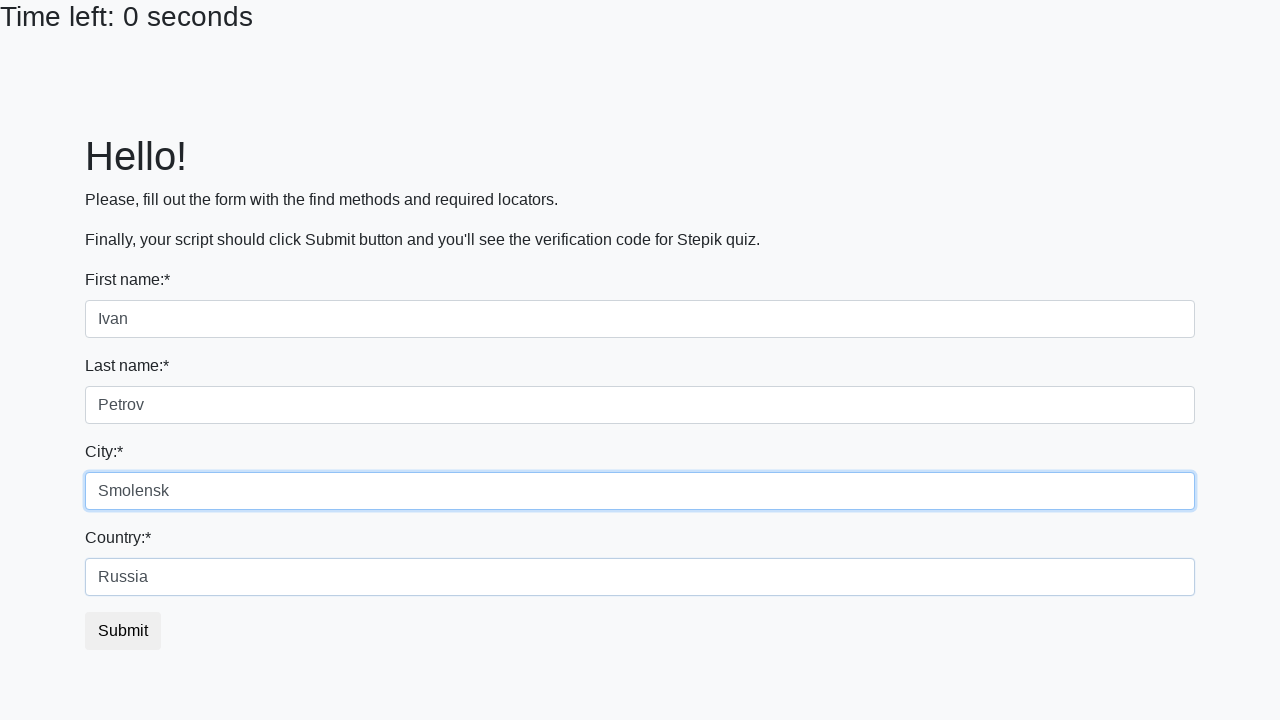

Clicked submit button to submit the form at (123, 631) on button.btn
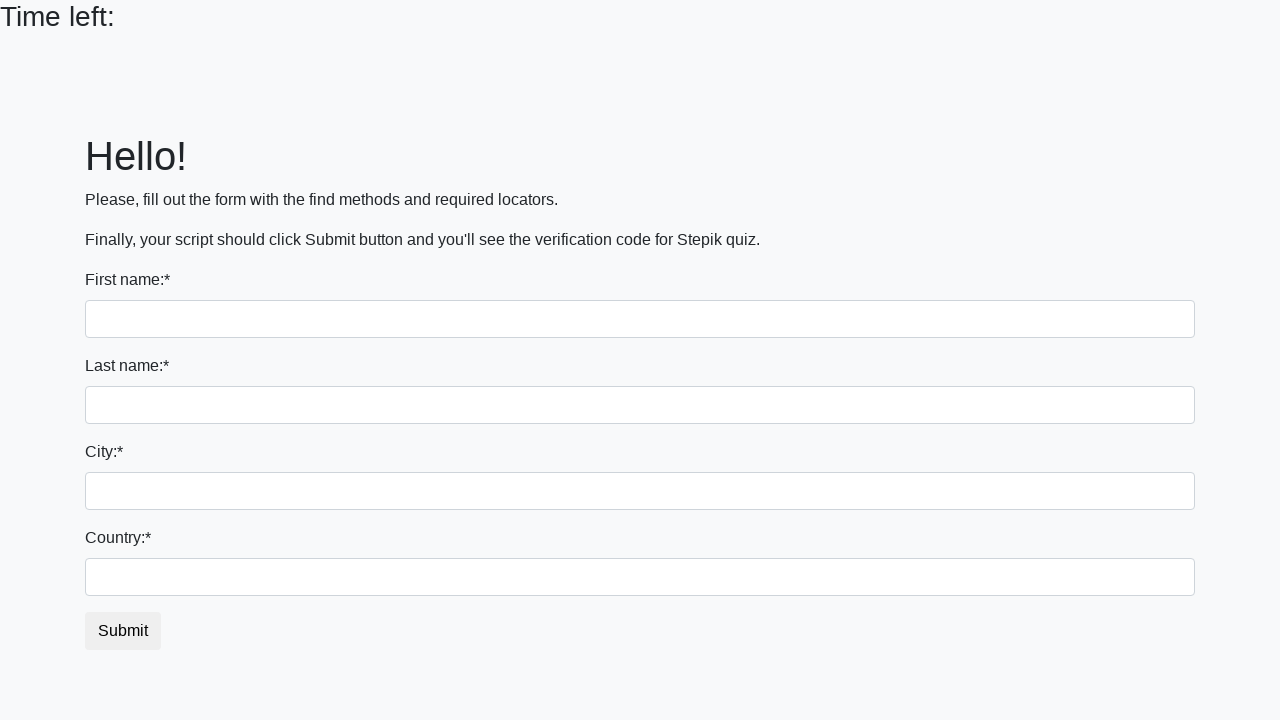

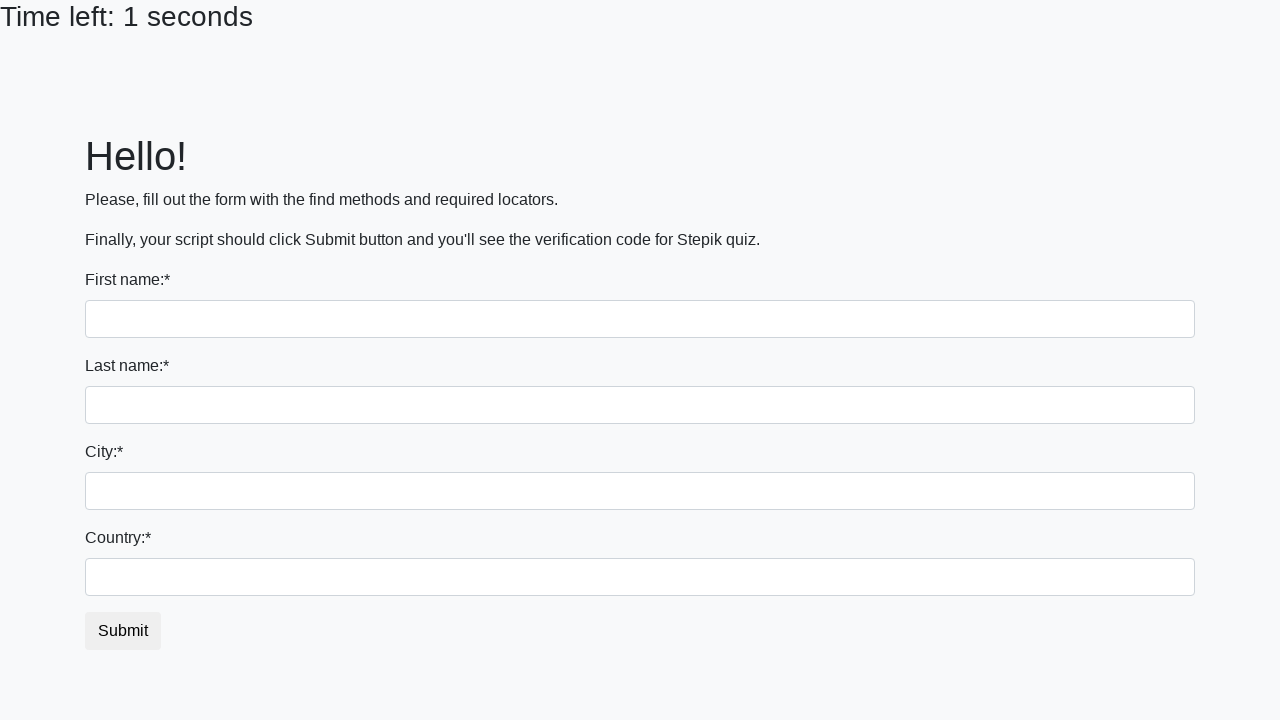